Tests radio button functionality by iterating through radio button options and selecting the 'Cheese' option

Starting URL: https://echoecho.com/htmlforms10.htm

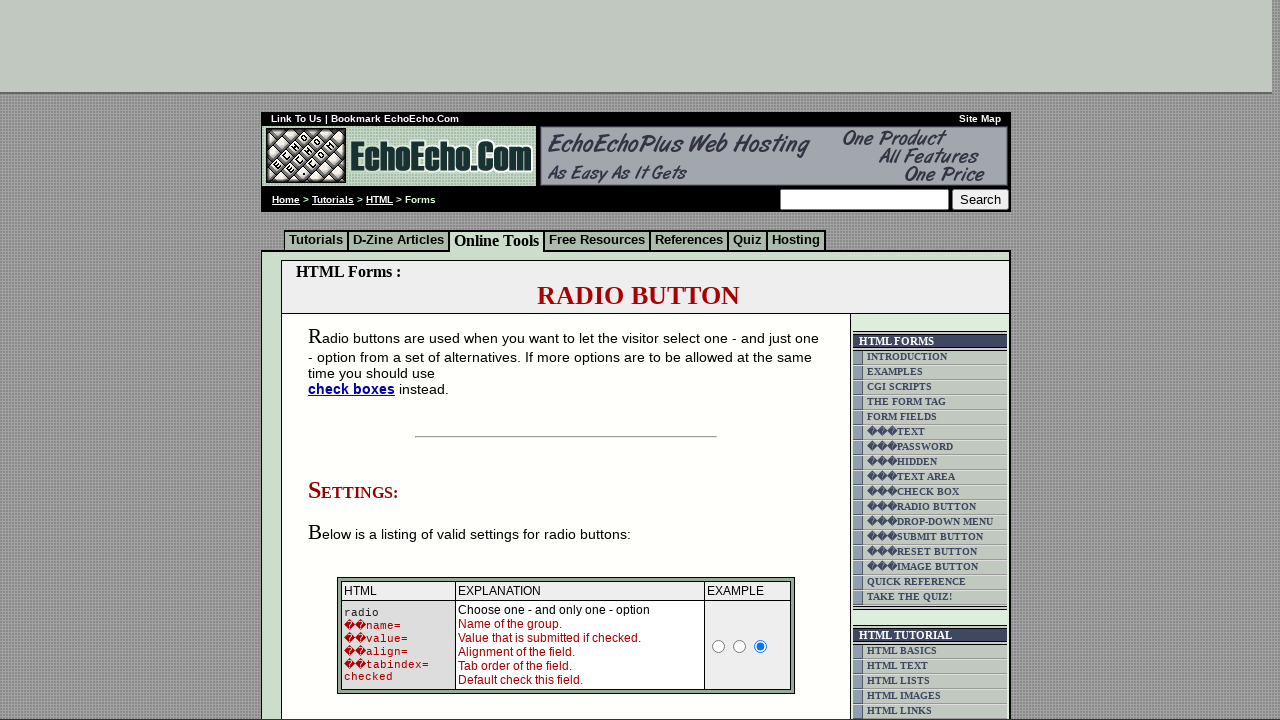

Located all radio buttons with name 'group1'
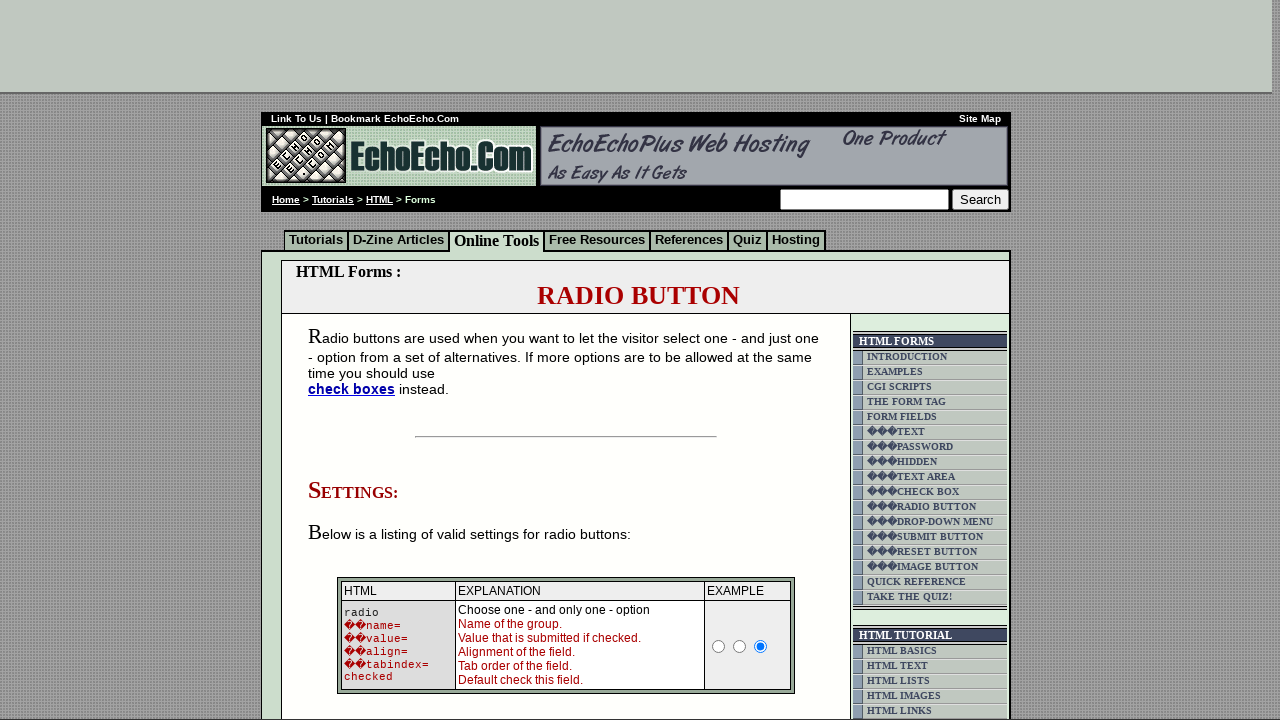

Retrieved count of radio buttons: 3
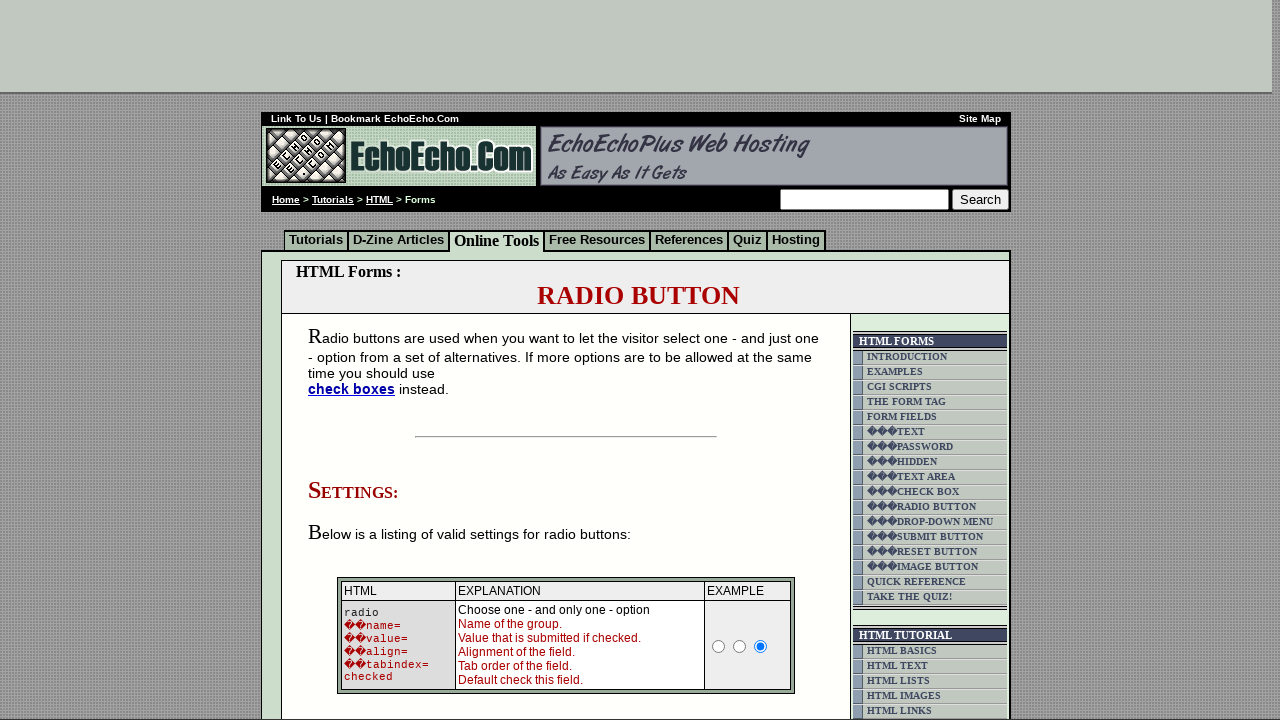

Retrieved radio button 0 value: Milk
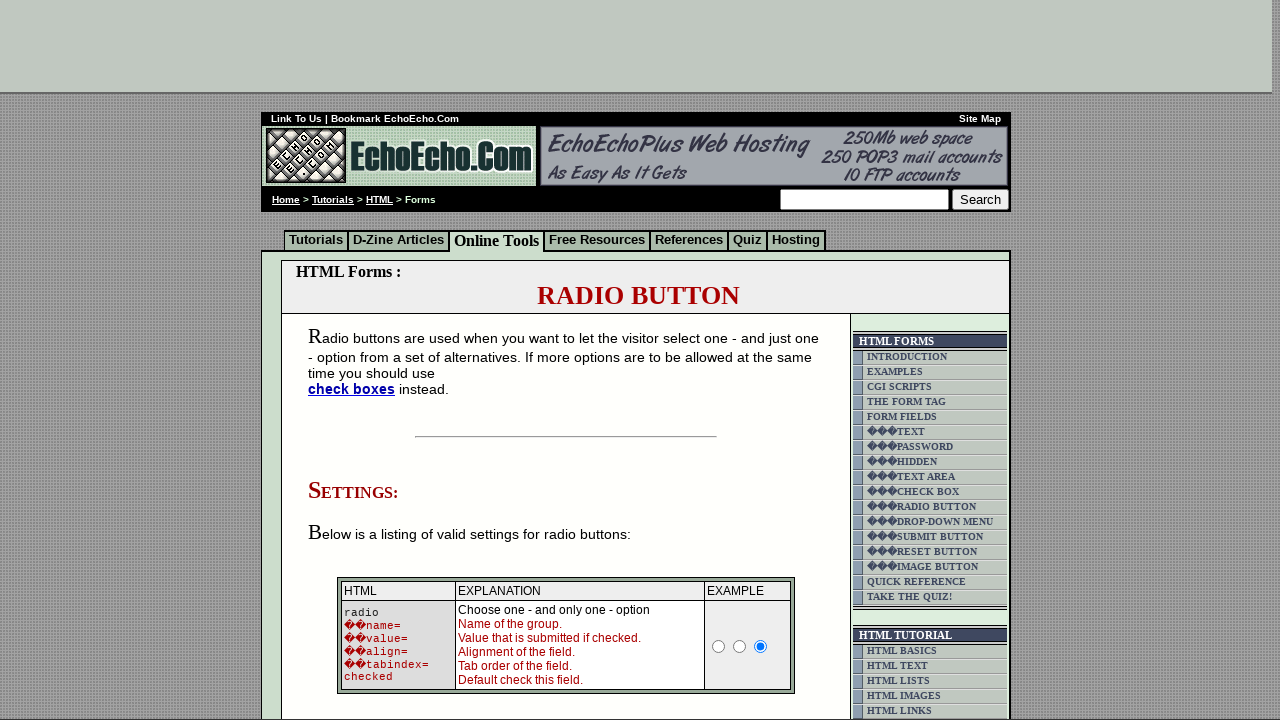

Retrieved radio button 1 value: Butter
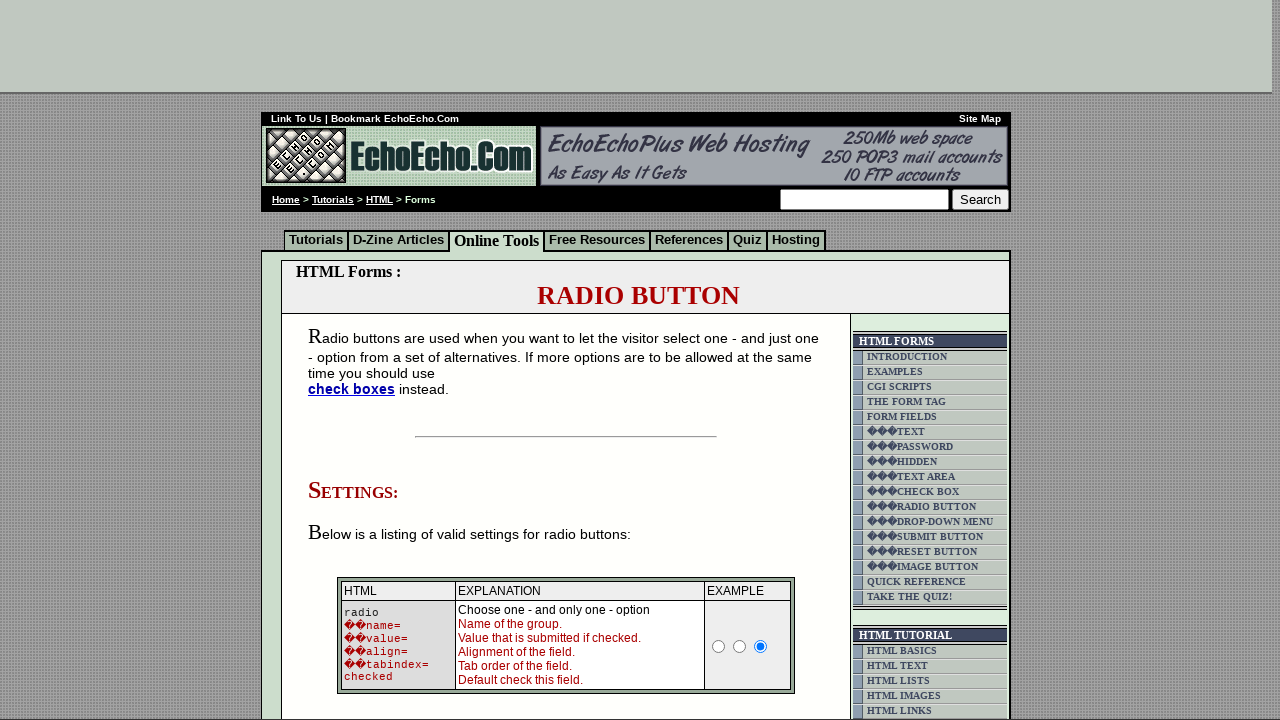

Retrieved radio button 2 value: Cheese
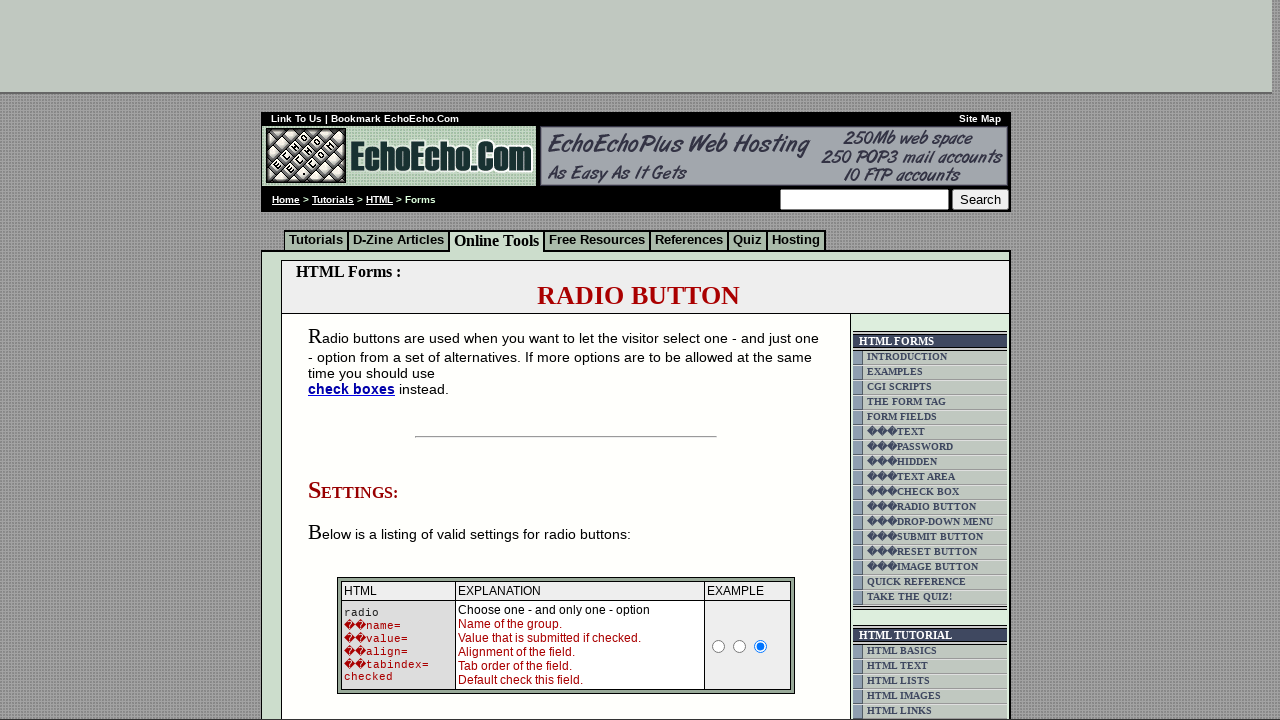

Clicked radio button with value 'Cheese' at (356, 360) on input[value='Cheese']
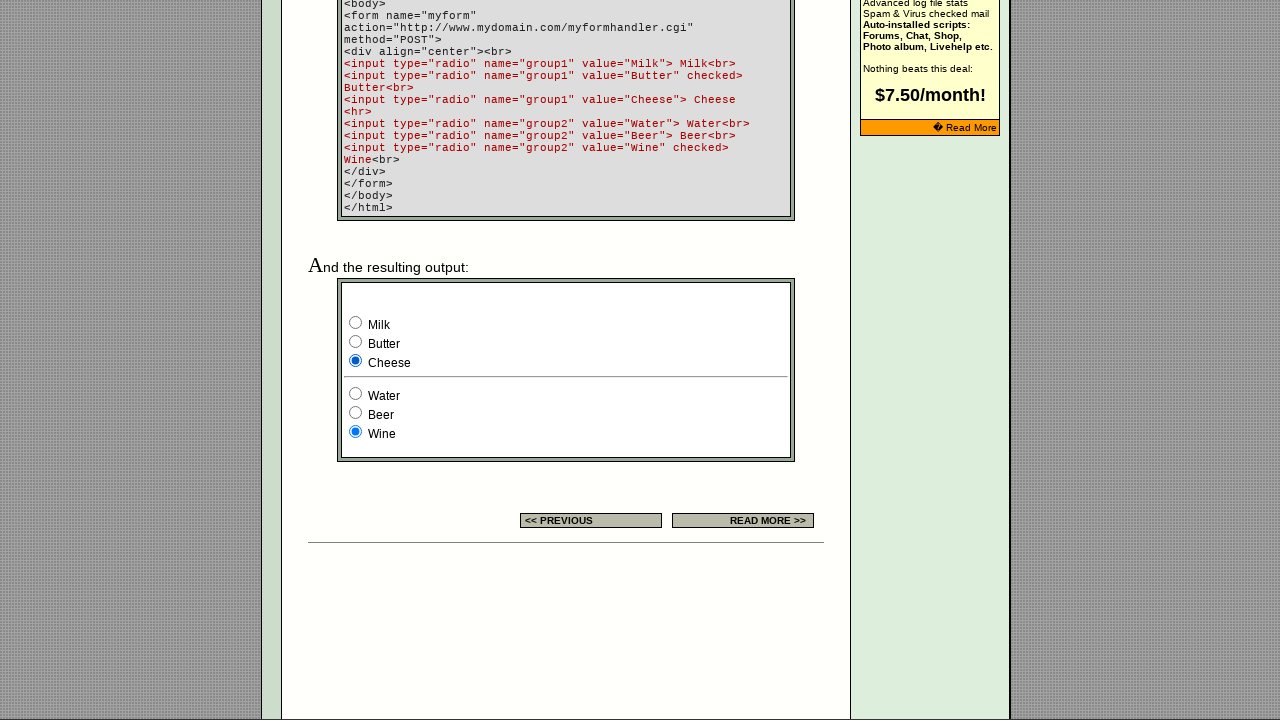

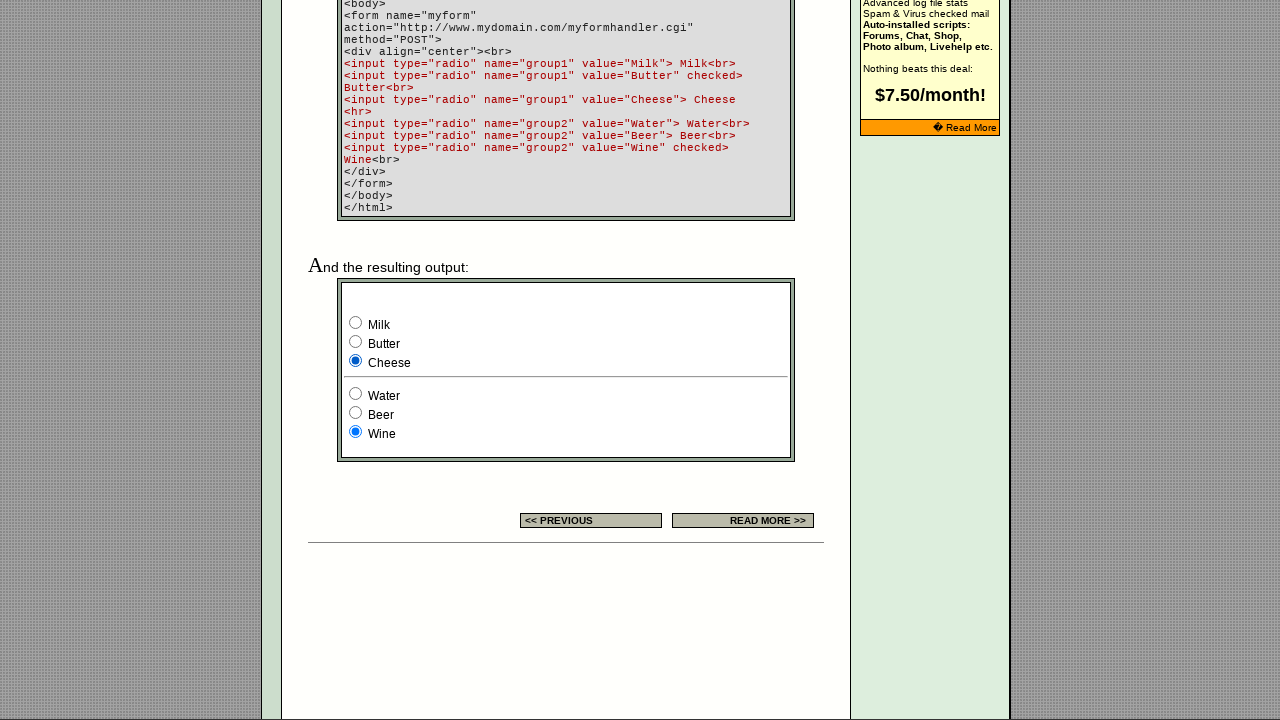